Tests the share price search functionality by entering a date in the date picker and clicking the search button to filter results.

Starting URL: https://www.sharesansar.com/today-share-price

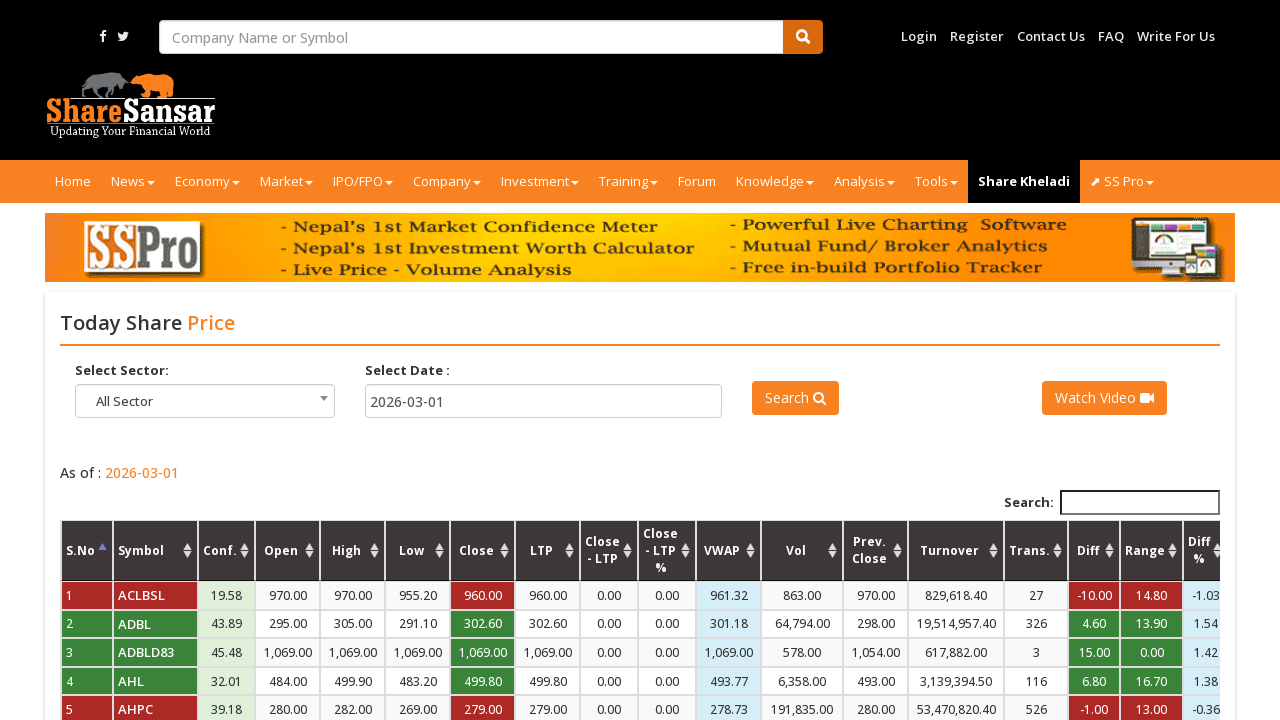

Filled date picker with 2022-07-20 on #fromdate
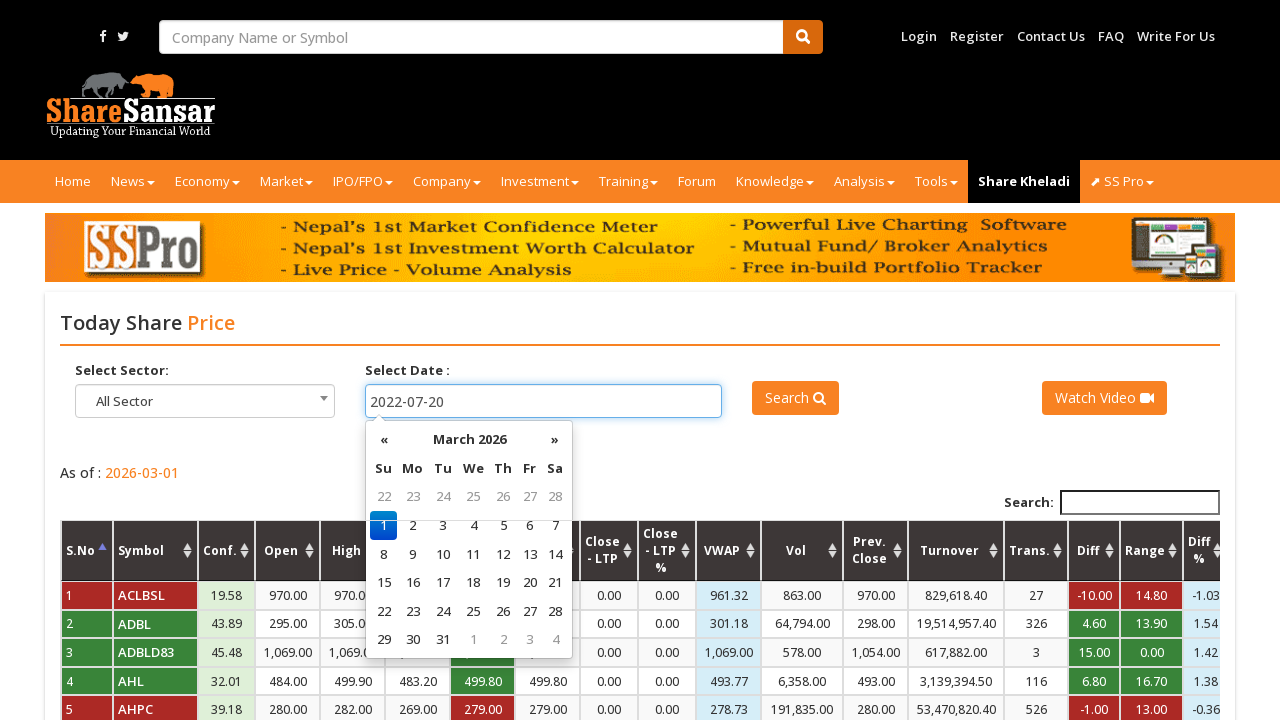

Pressed Enter to confirm date input on #fromdate
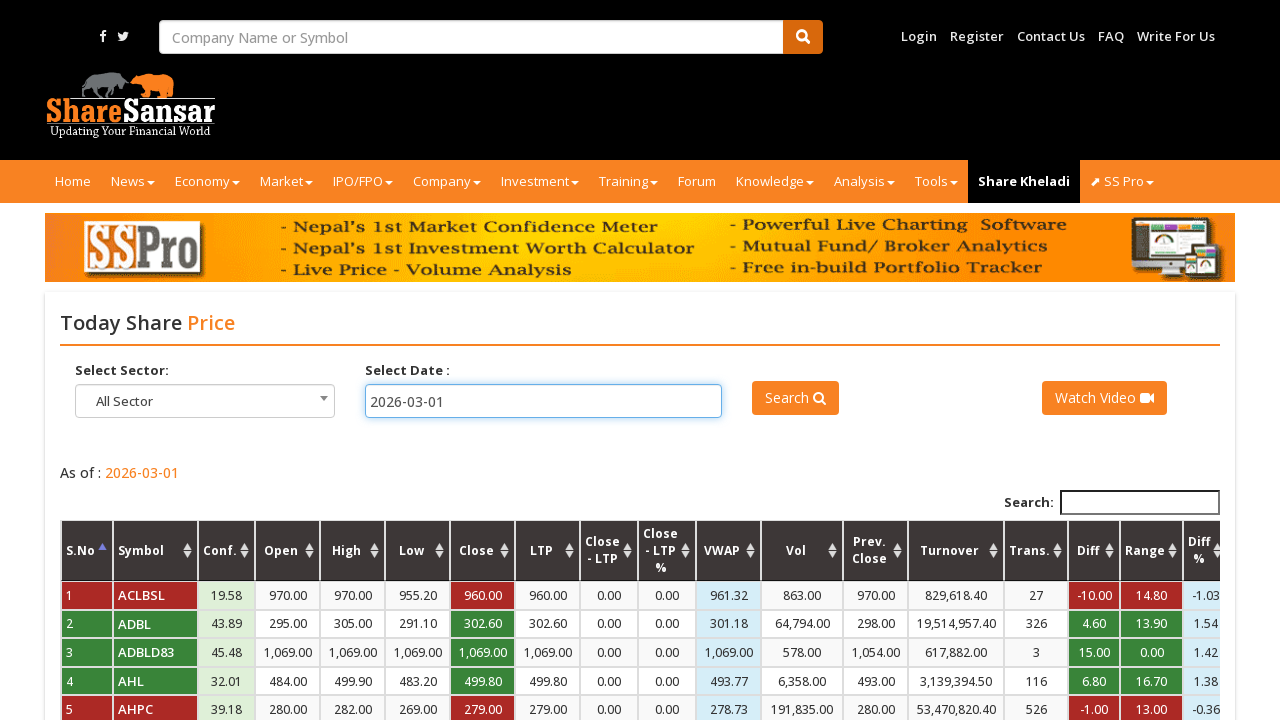

Search button became visible
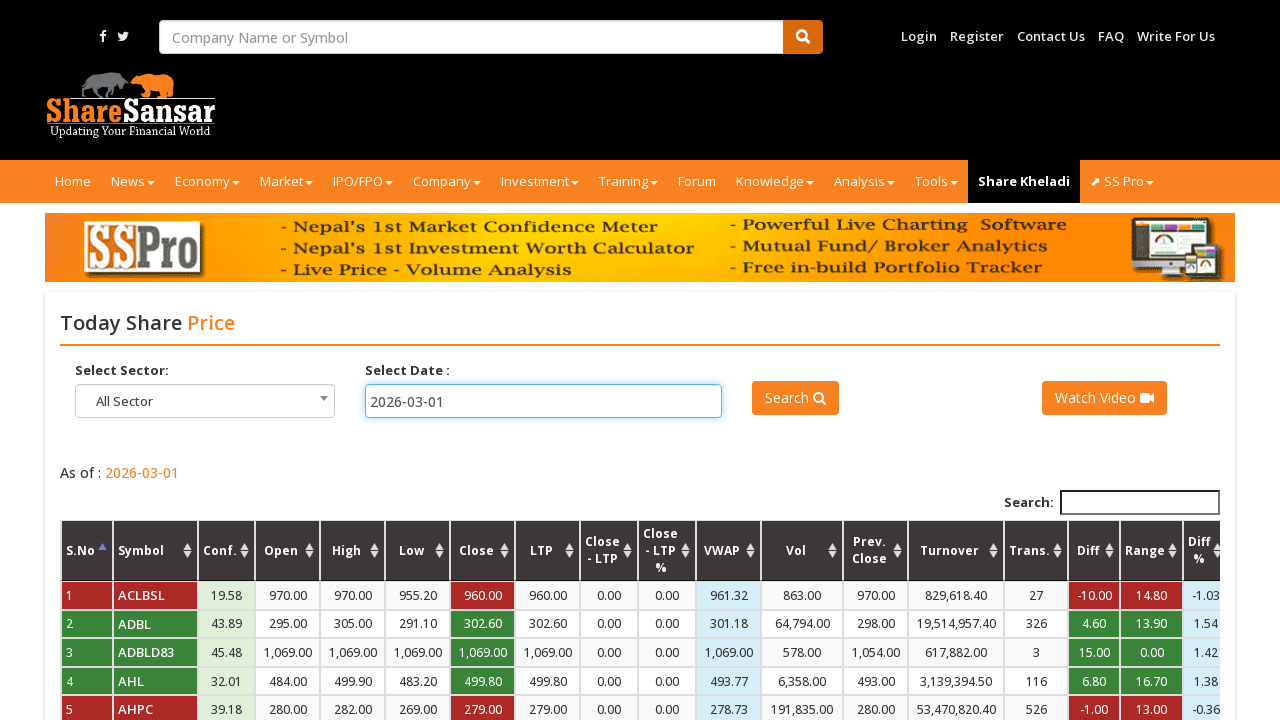

Clicked search button to filter results at (795, 398) on #btn_todayshareprice_submit
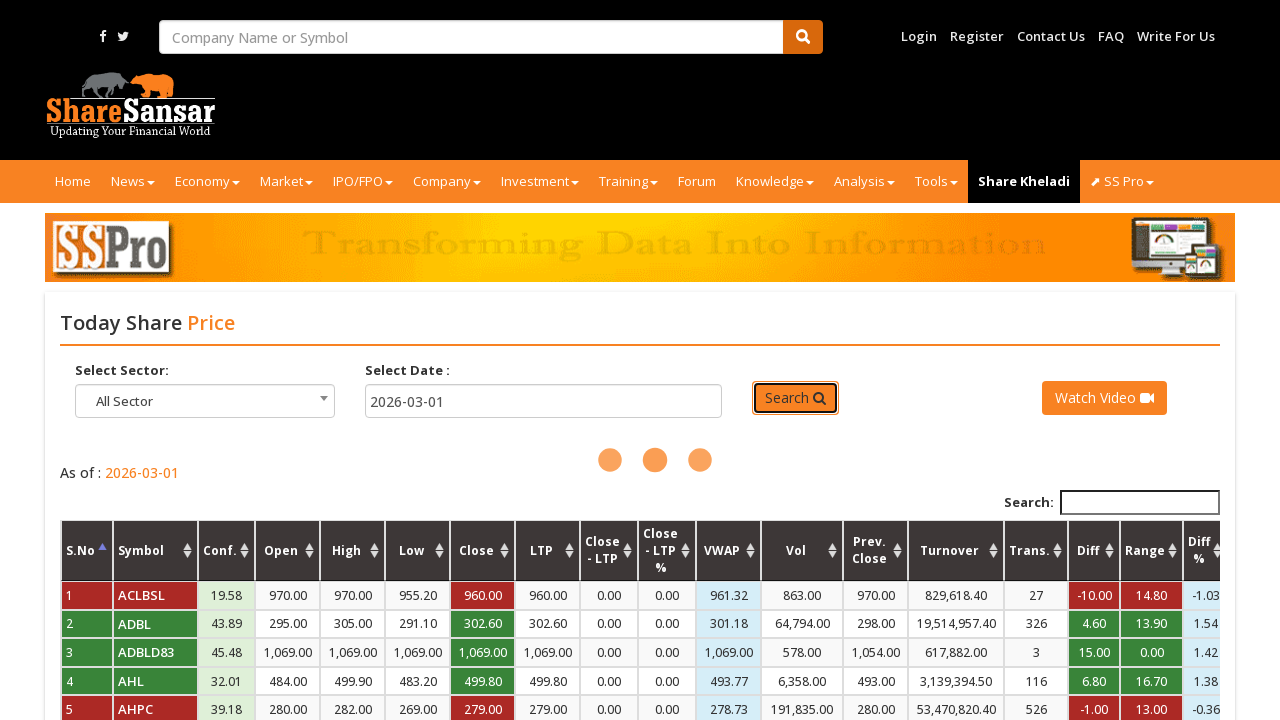

Search results loaded and network idle
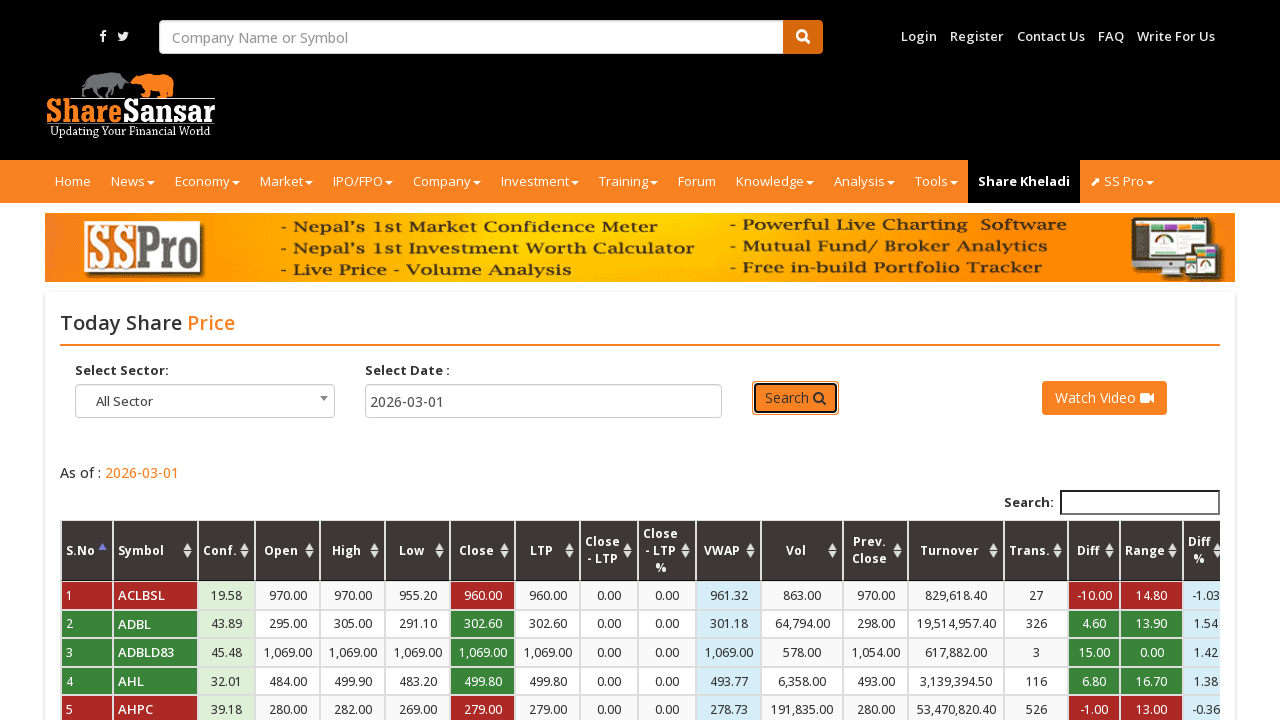

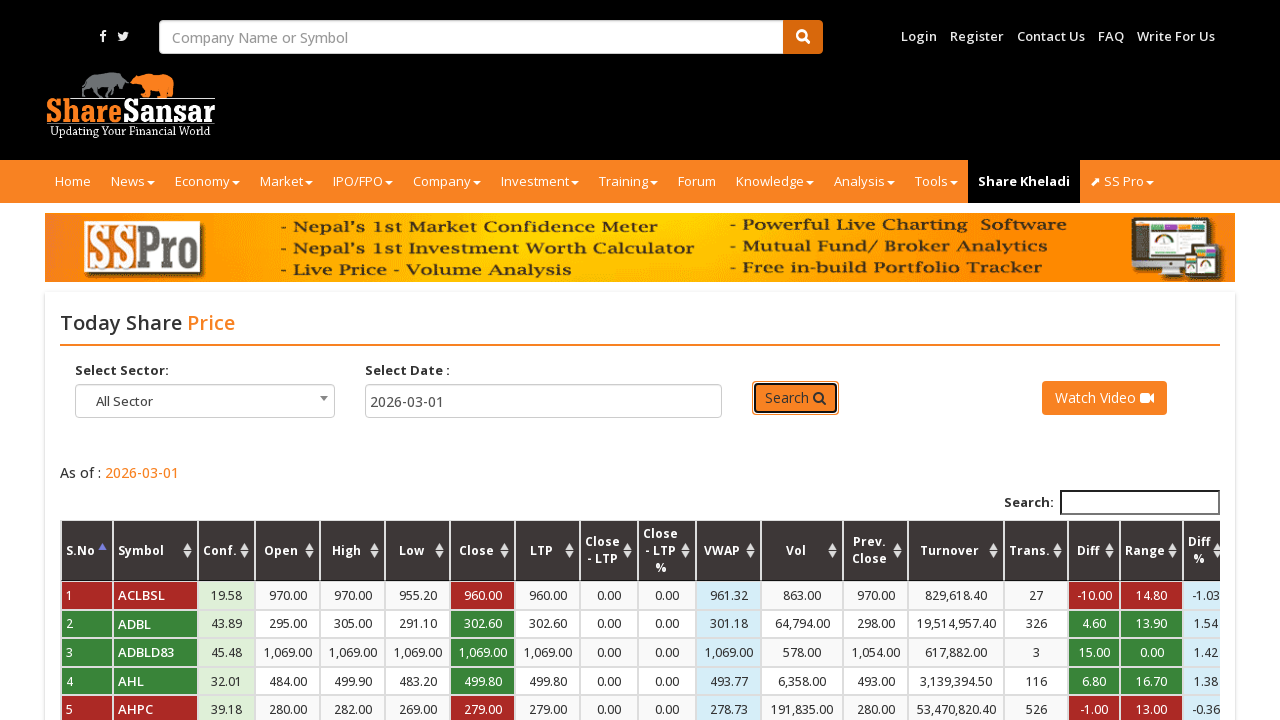